Tests XPath and CSS selectors by filling in first name and last name fields on a registration form

Starting URL: http://demo.automationtesting.in/Register.html

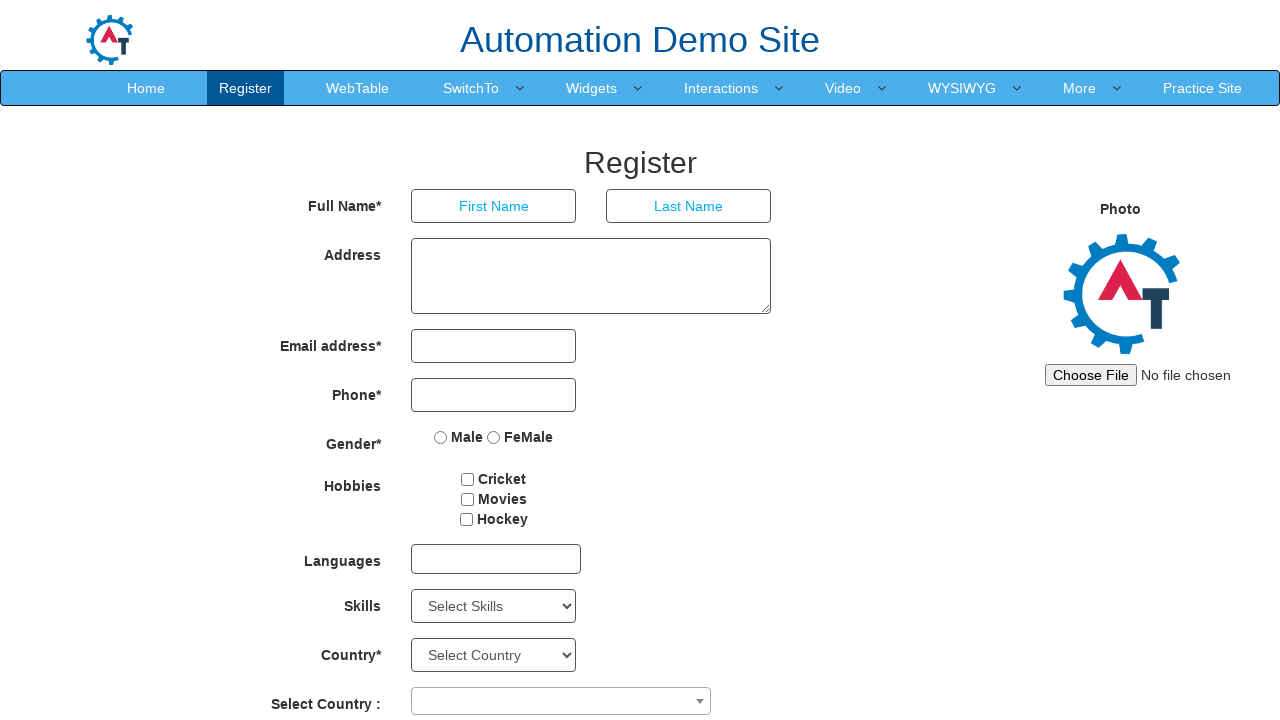

Filled first name field with 'Ram' using XPath selector on //input[@placeholder='First Name']
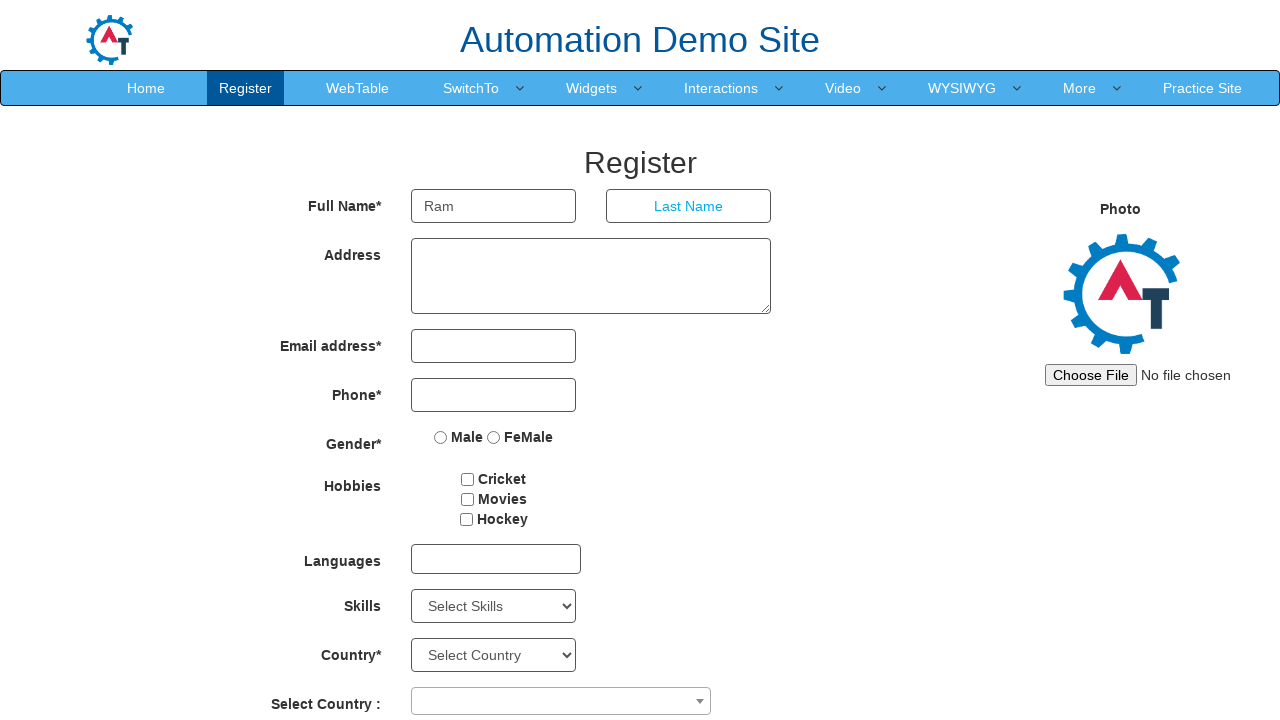

Filled last name field with 'Lee' using CSS selector on input[placeholder='Last Name']
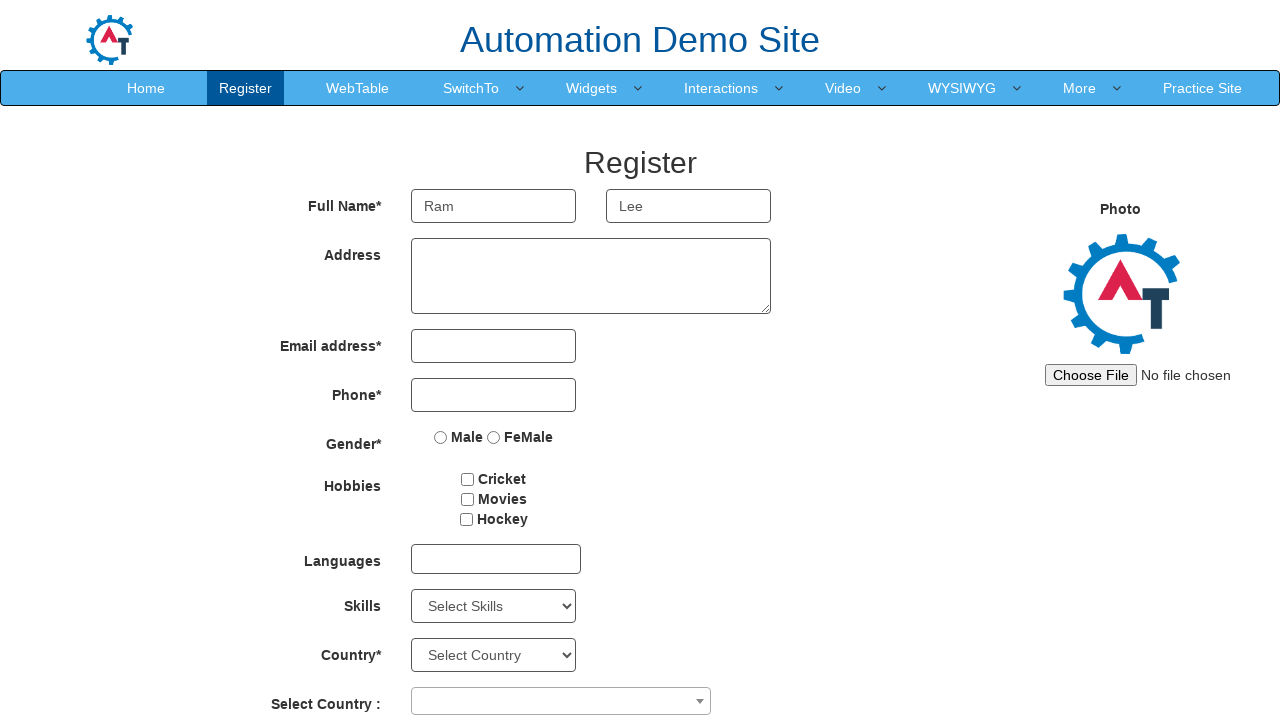

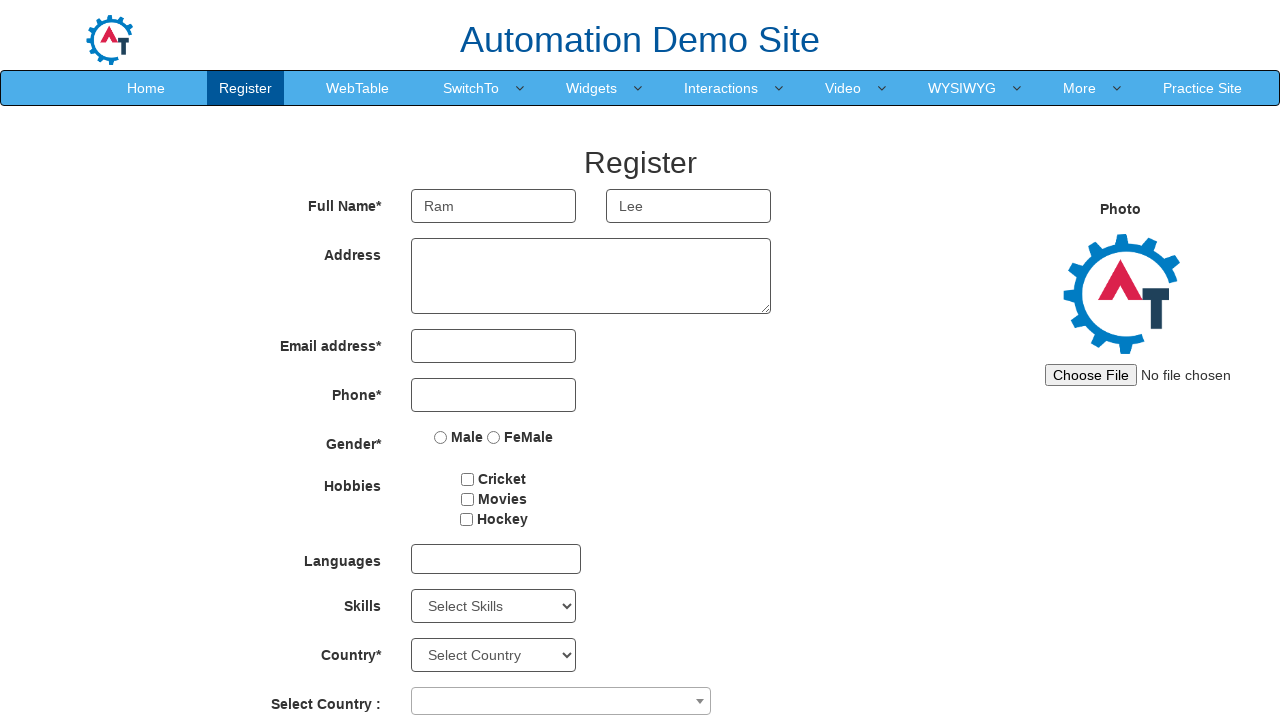